Tests window handling functionality by opening new windows, switching between them, and verifying navigation works correctly

Starting URL: https://www.hyrtutorials.com/p/window-handles-practice.html

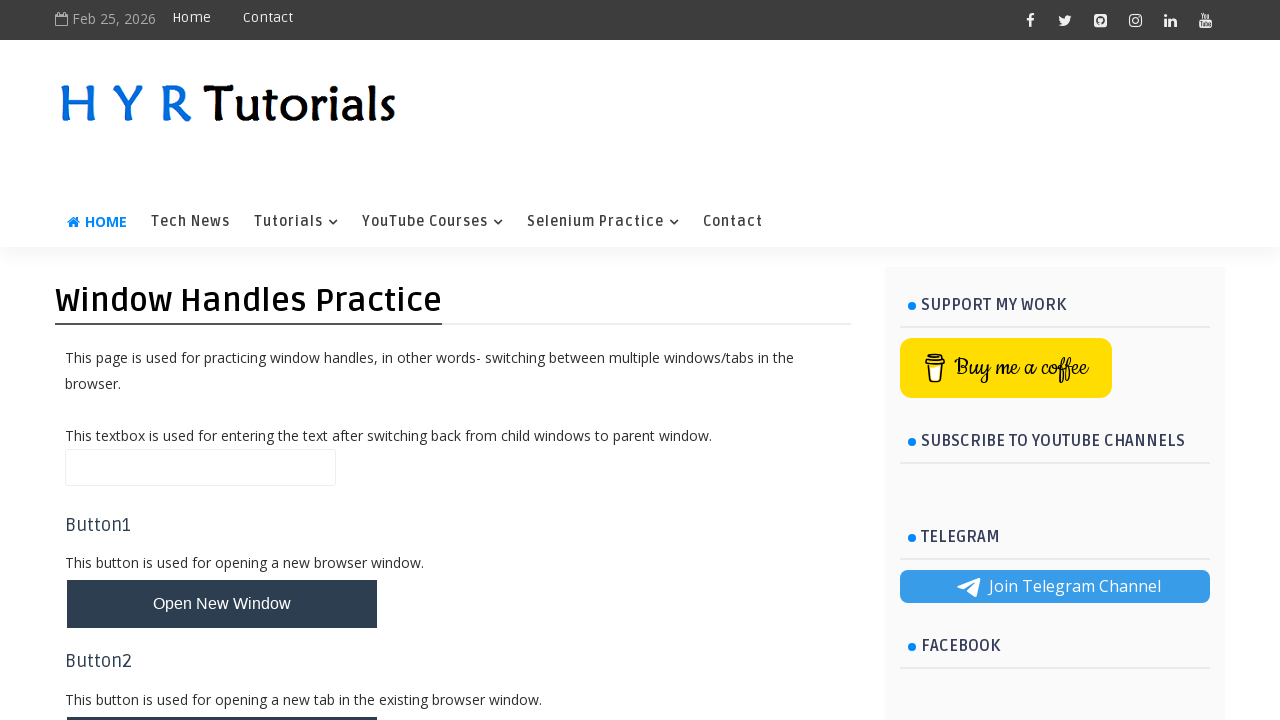

Clicked button to open new windows at (222, 361) on #newWindowsBtn
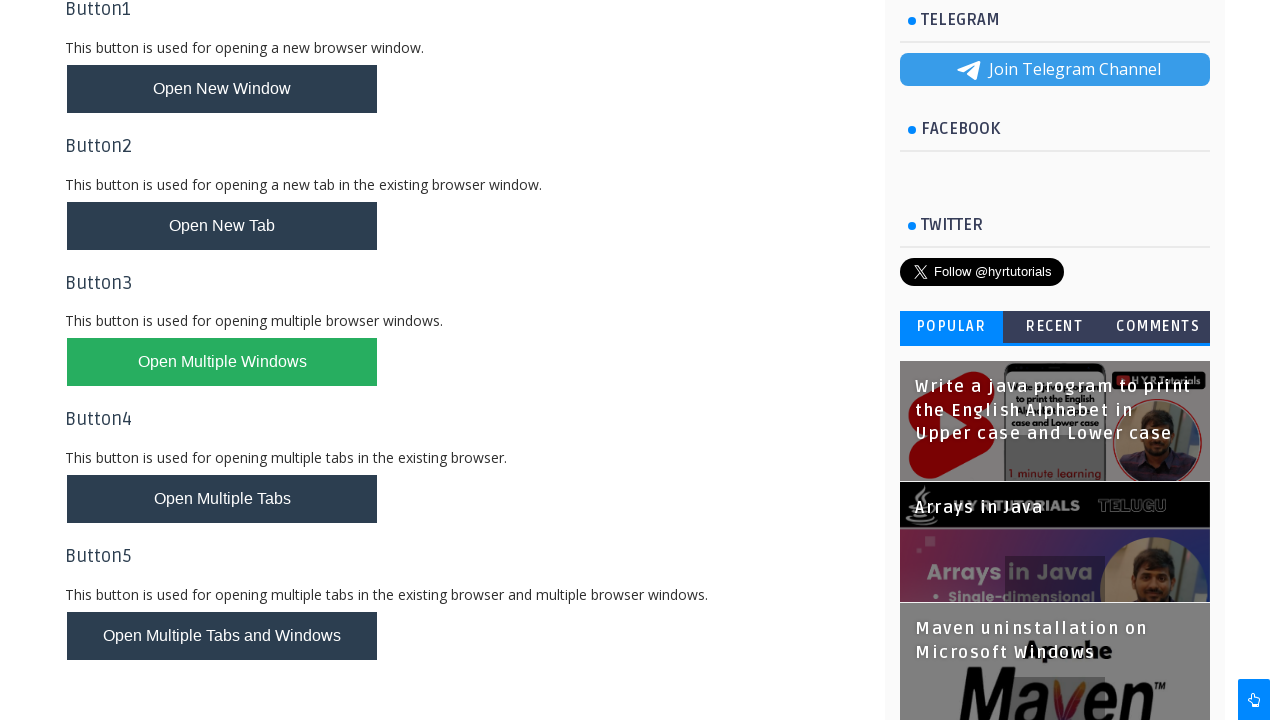

Waited 2 seconds for new windows to open
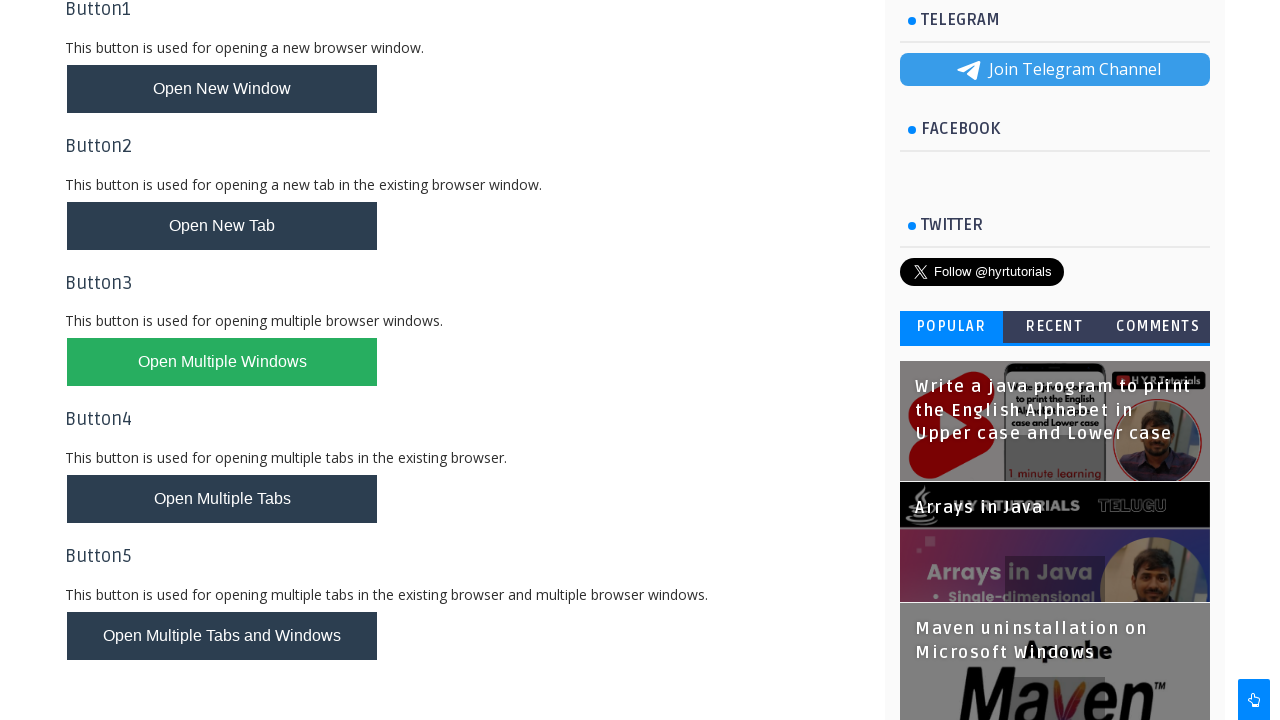

Retrieved all page contexts, found 3 windows
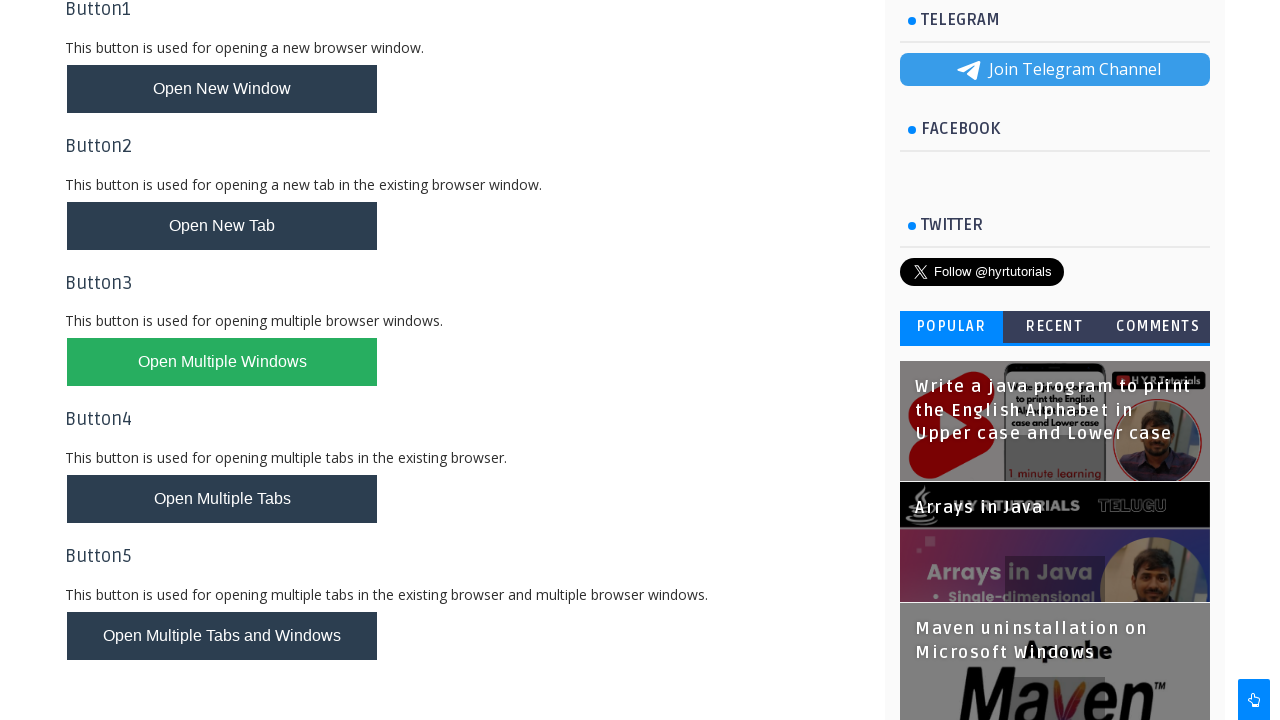

Stored references to parent window and child windows
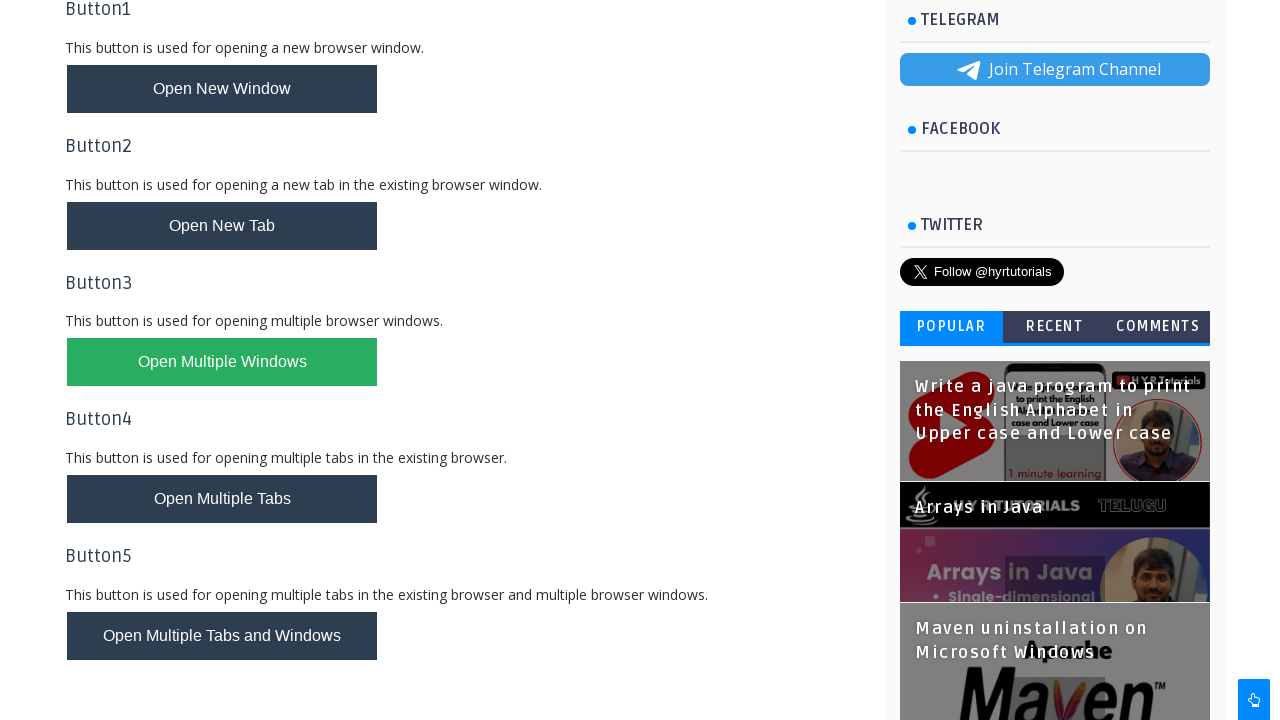

Brought first child window to front
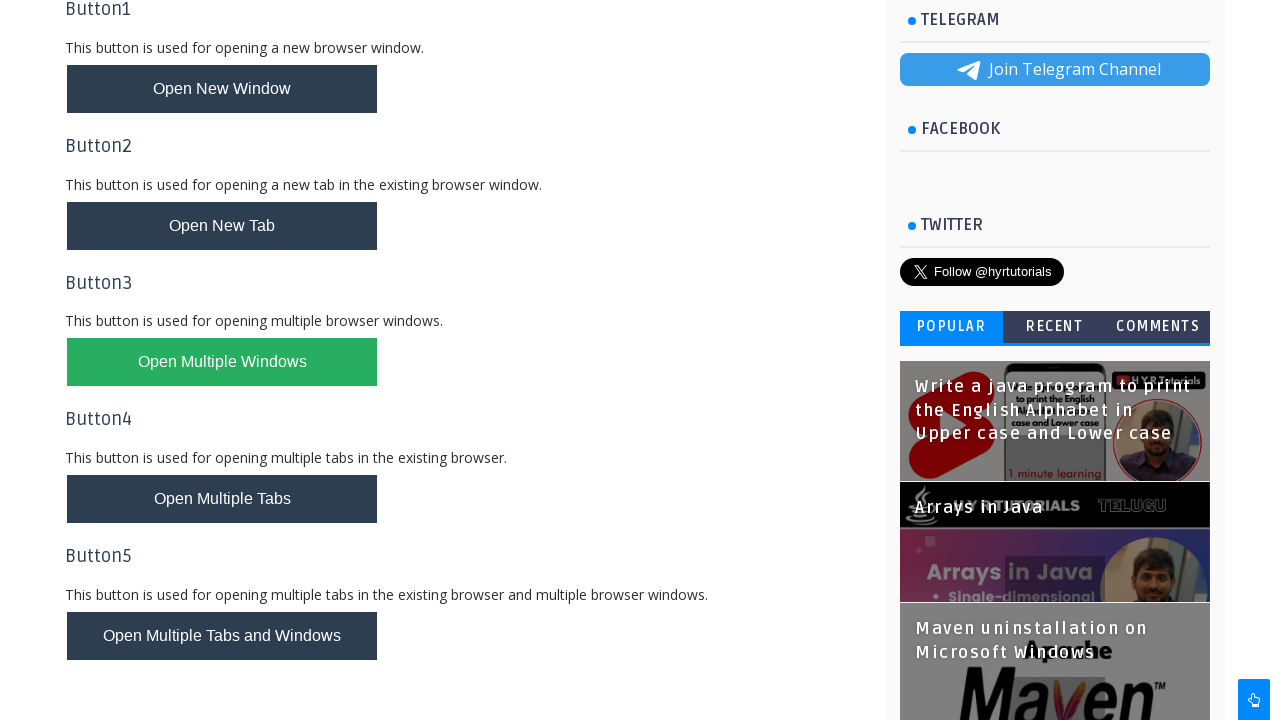

Waited 2 seconds for first child window to load
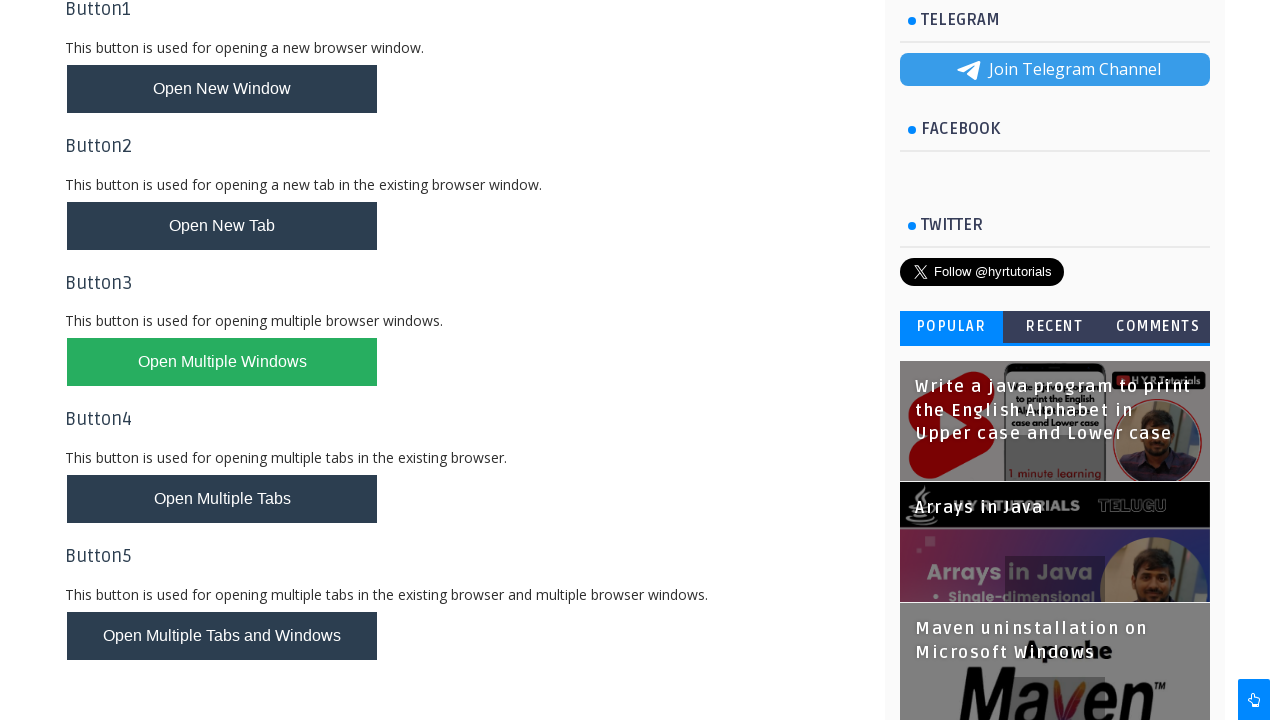

Retrieved title of first child window: Basic Controls - H Y R Tutorials
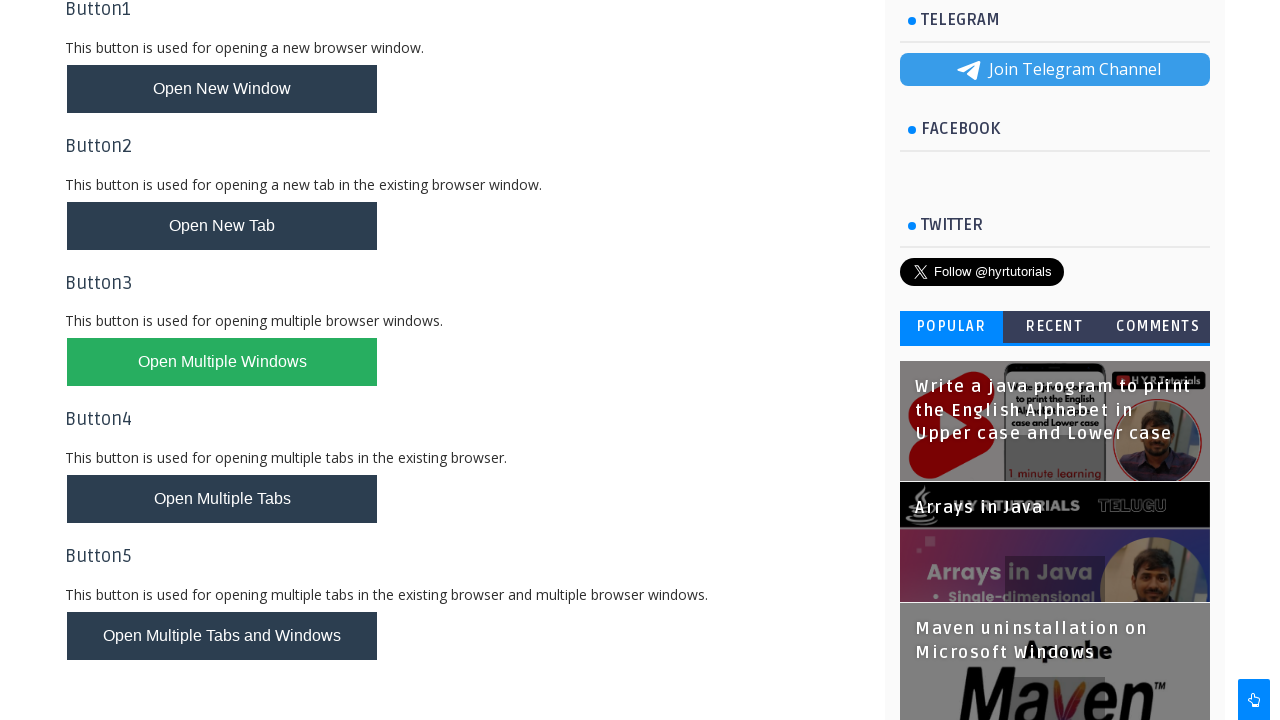

Closed first child window
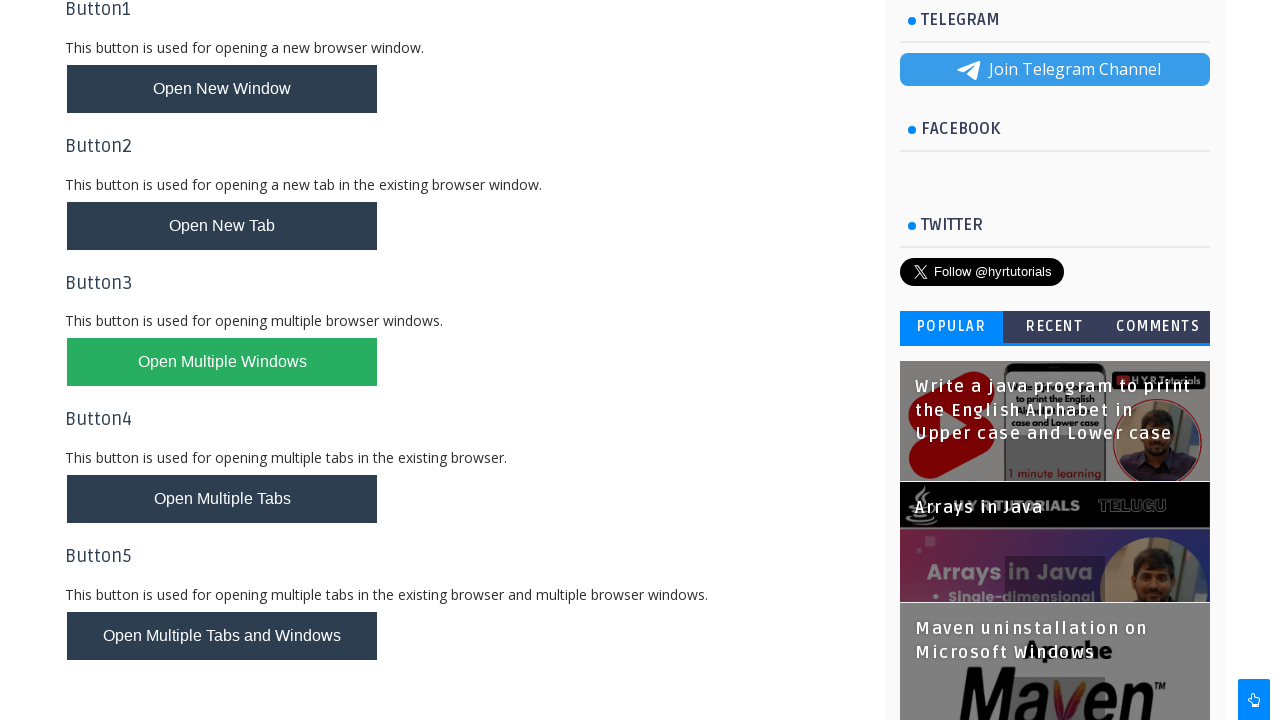

Brought second child window to front
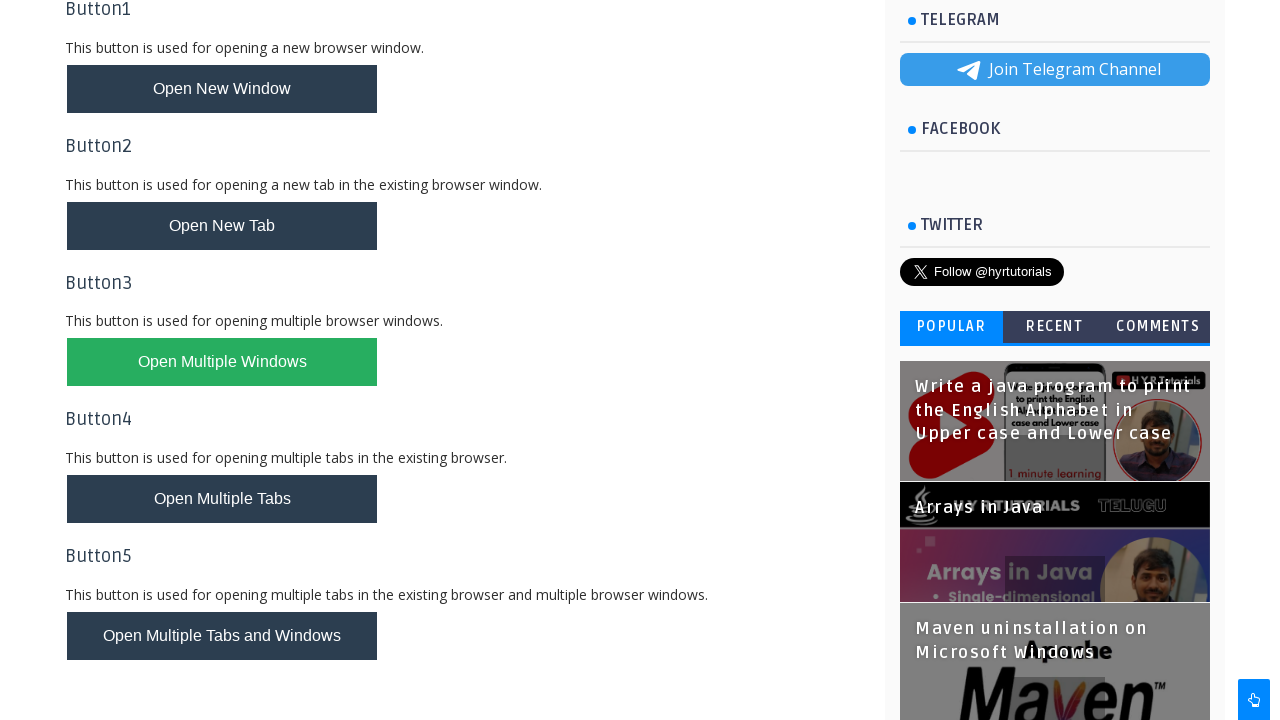

Waited 2 seconds for second child window to load
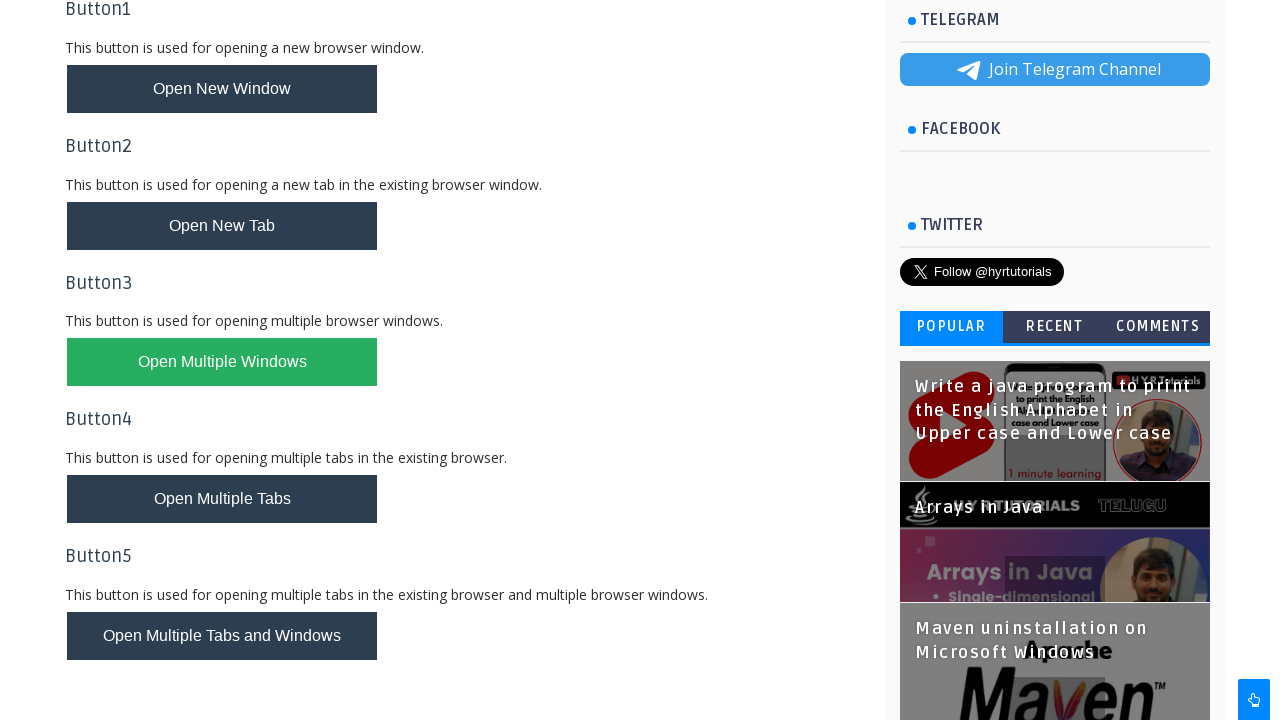

Retrieved title of second child window: XPath Practice - H Y R Tutorials
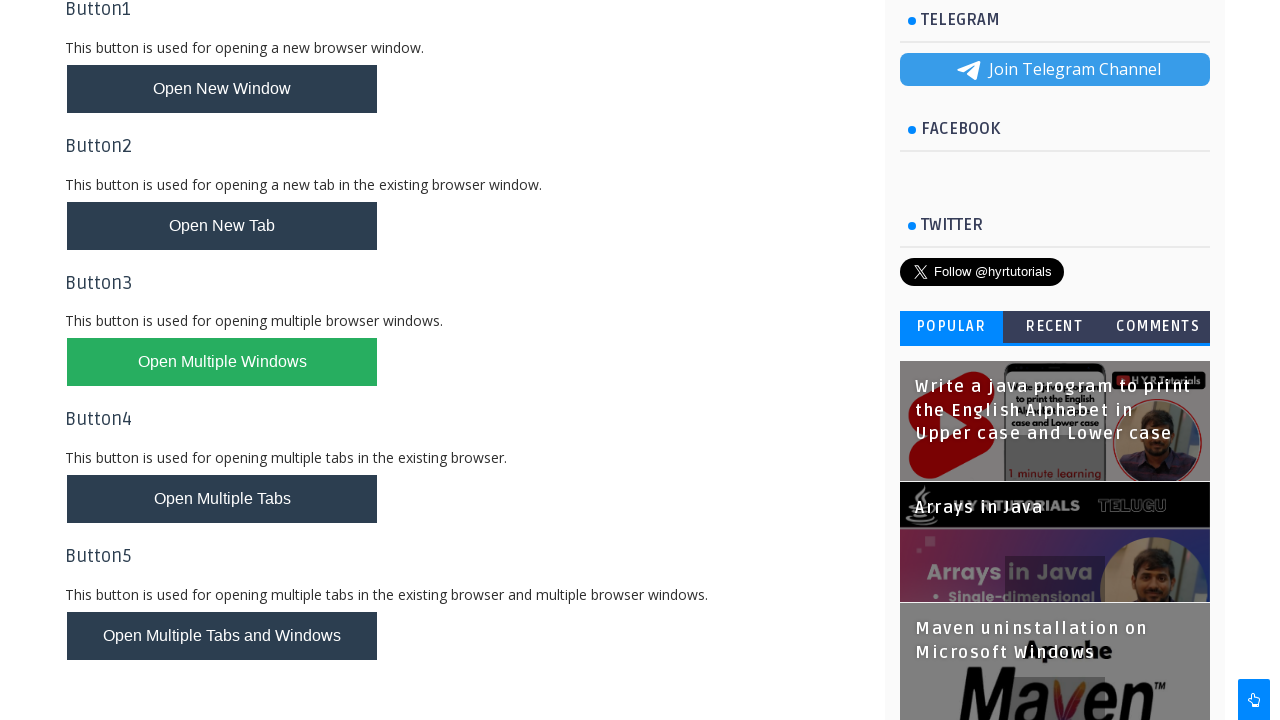

Closed second child window
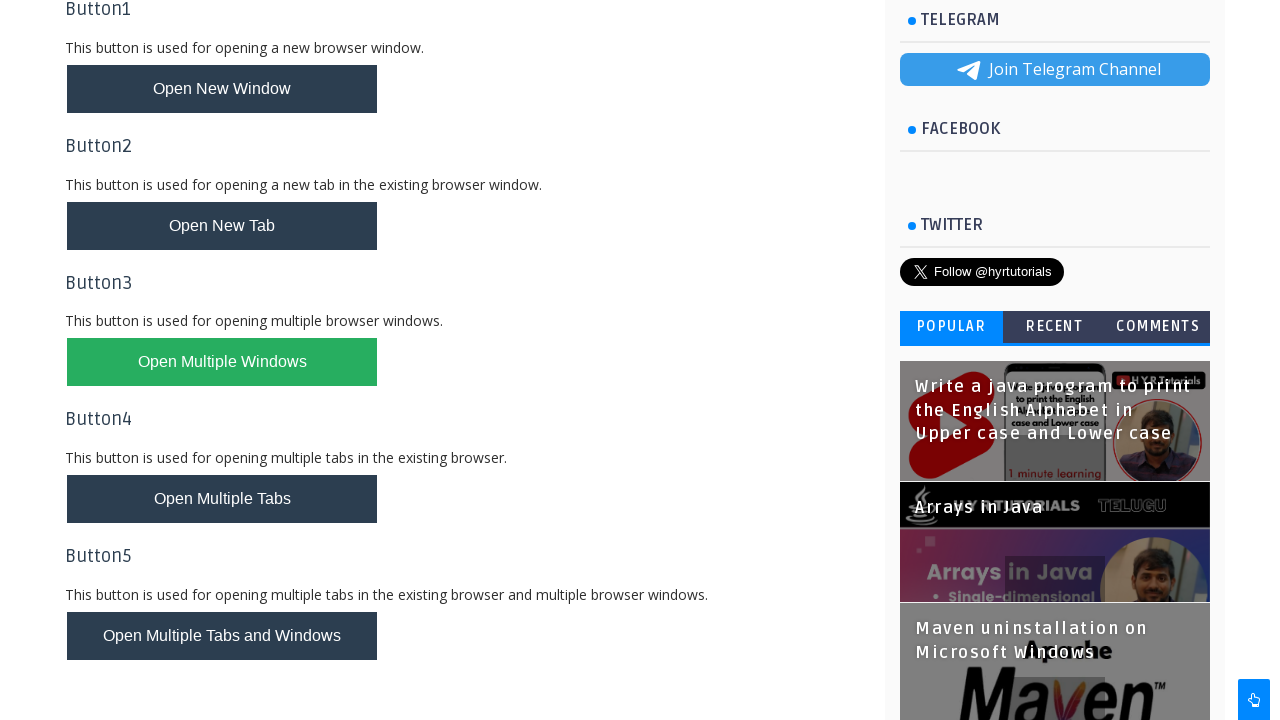

Brought parent window to front
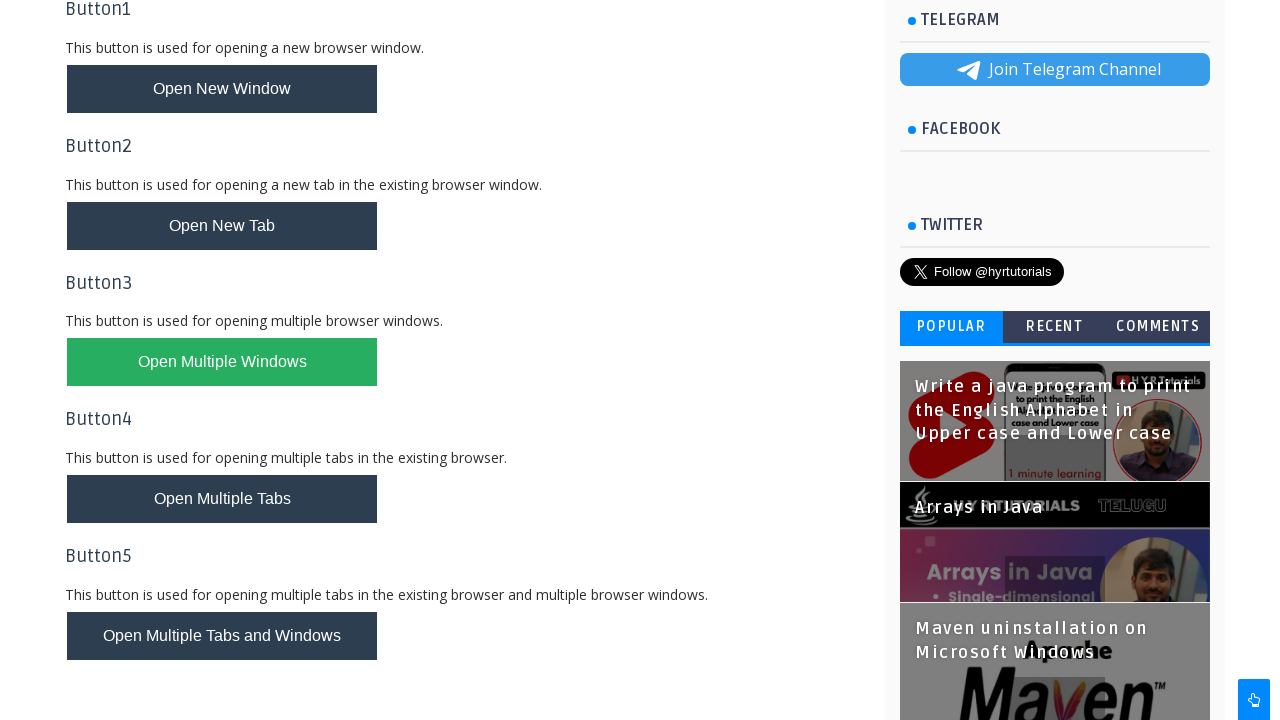

Waited 2 seconds for parent window to load
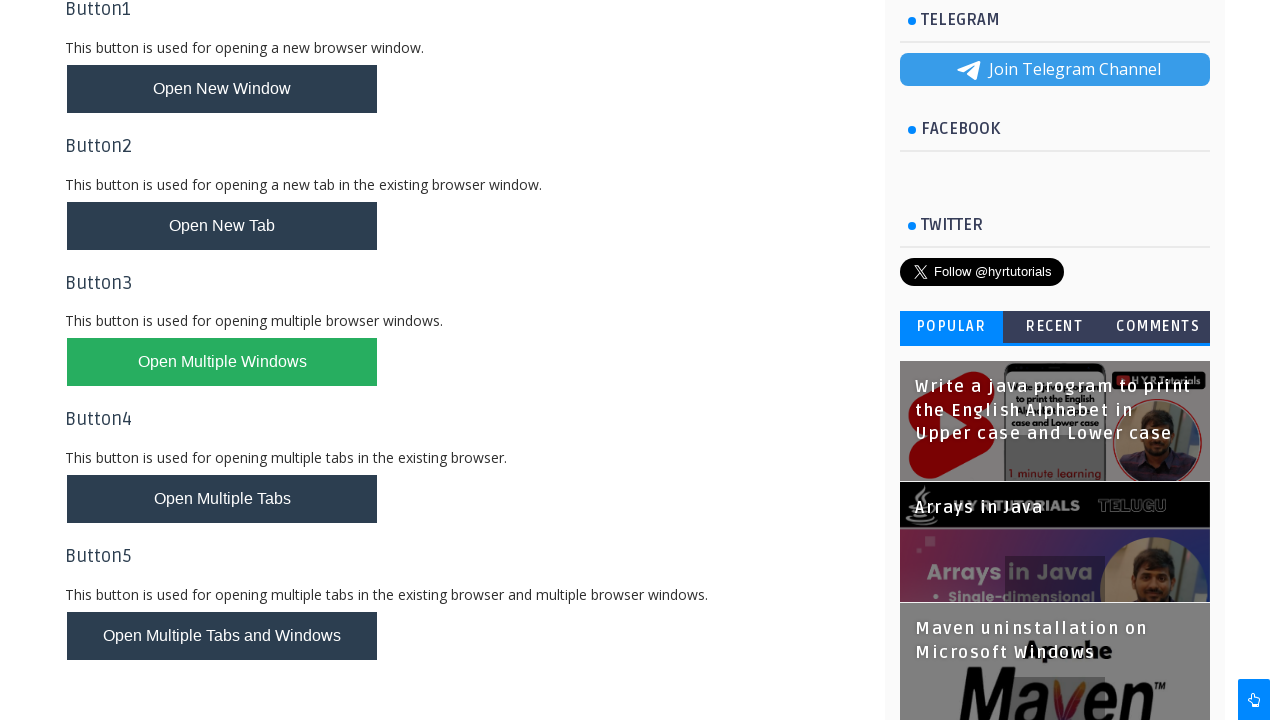

Retrieved title of parent window: Window Handles Practice - H Y R Tutorials
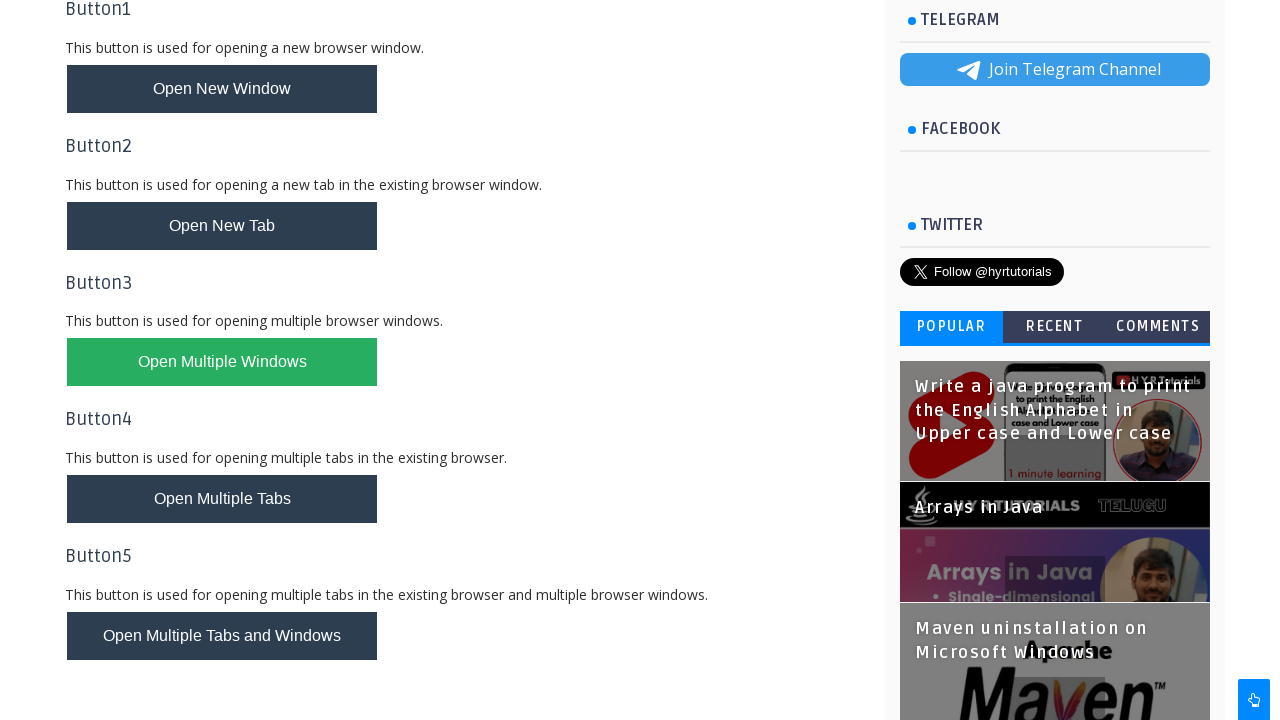

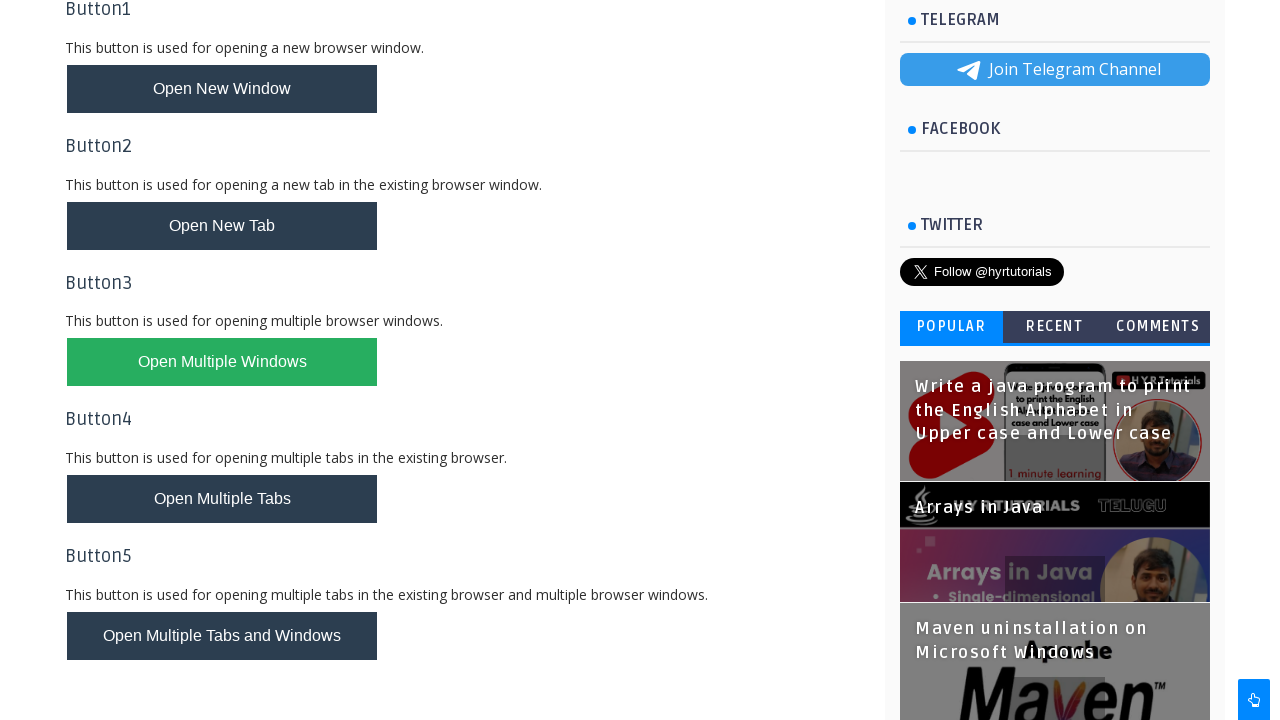